Navigates to the Swarthmore College course catalog departments page and clicks on the first department link to view its courses.

Starting URL: https://catalog.swarthmore.edu/content.php?catoid=7&navoid=194

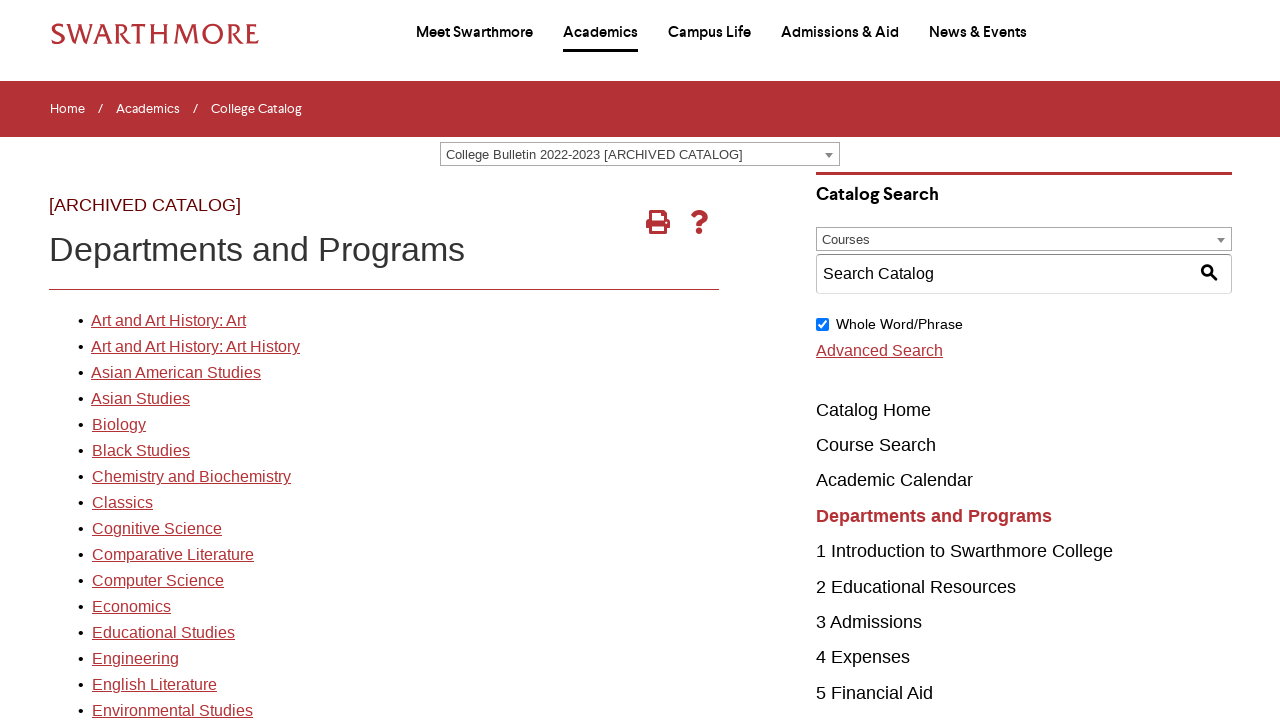

Waited for department links to load on Swarthmore College catalog departments page
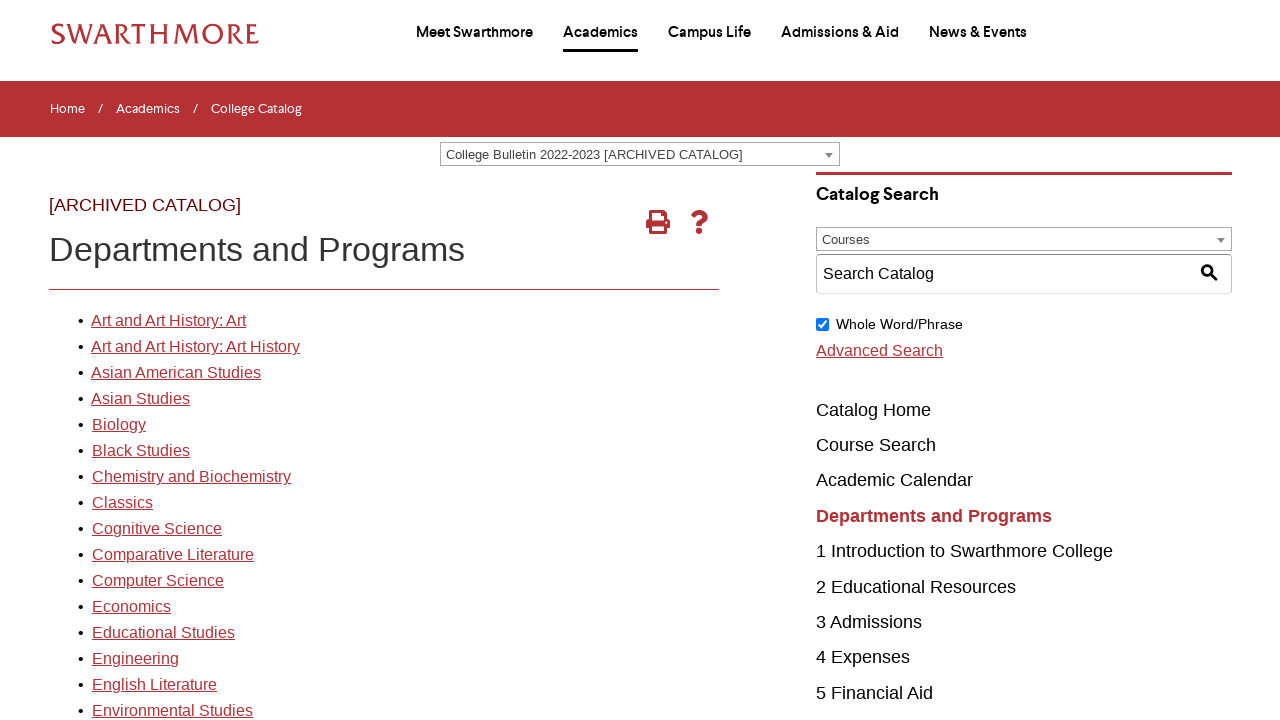

Clicked on the first department link to view its courses at (168, 321) on xpath=//*[@id="gateway-page"]/body/table/tbody/tr[3]/td[1]/table/tbody/tr[2]/td[
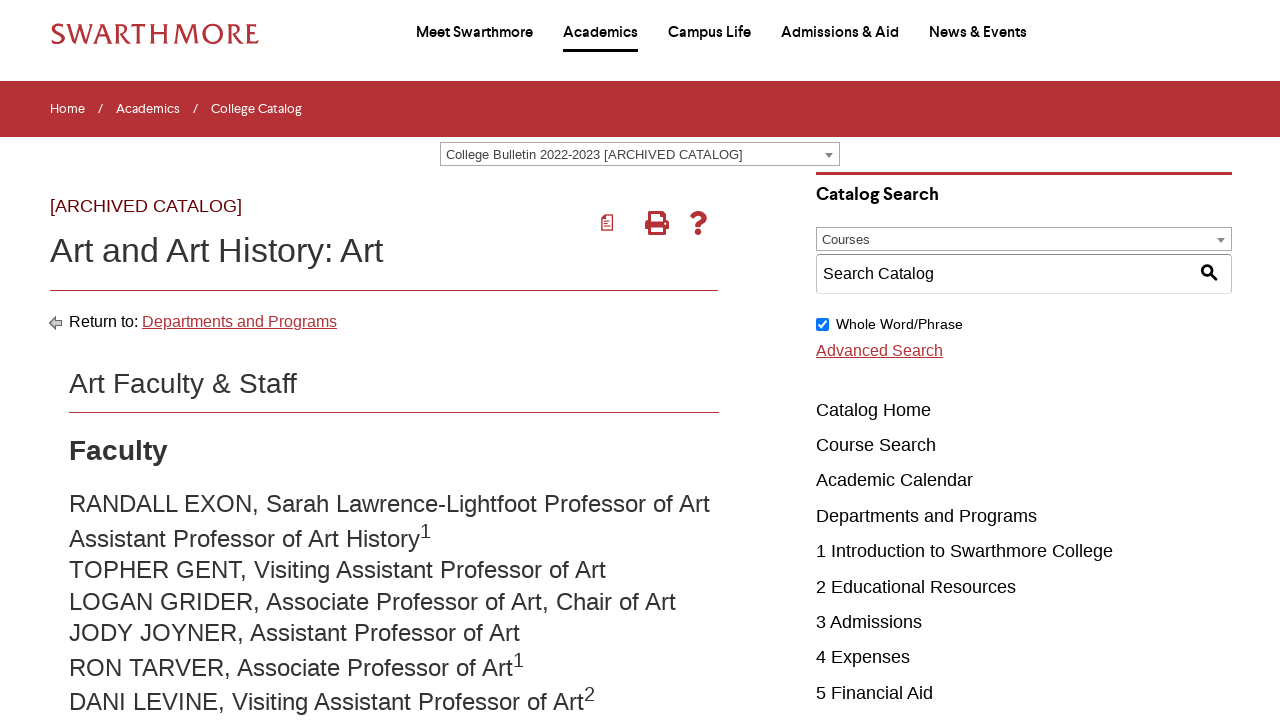

Department page loaded successfully
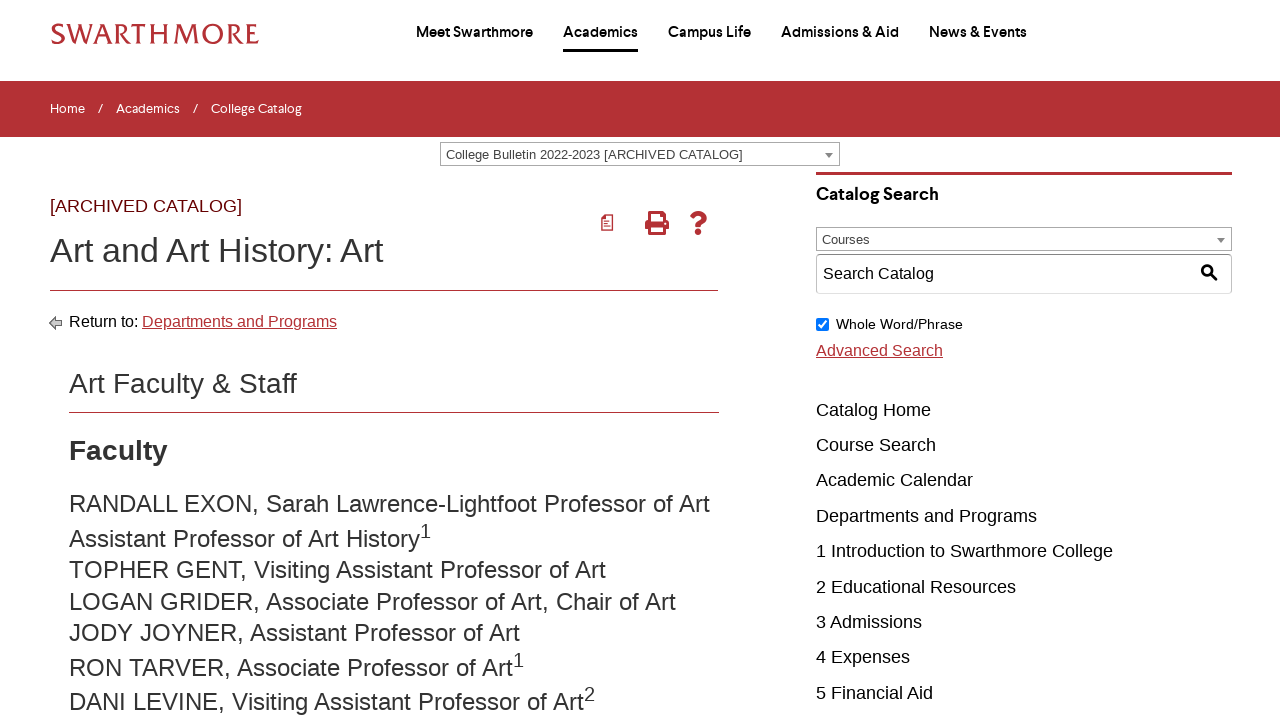

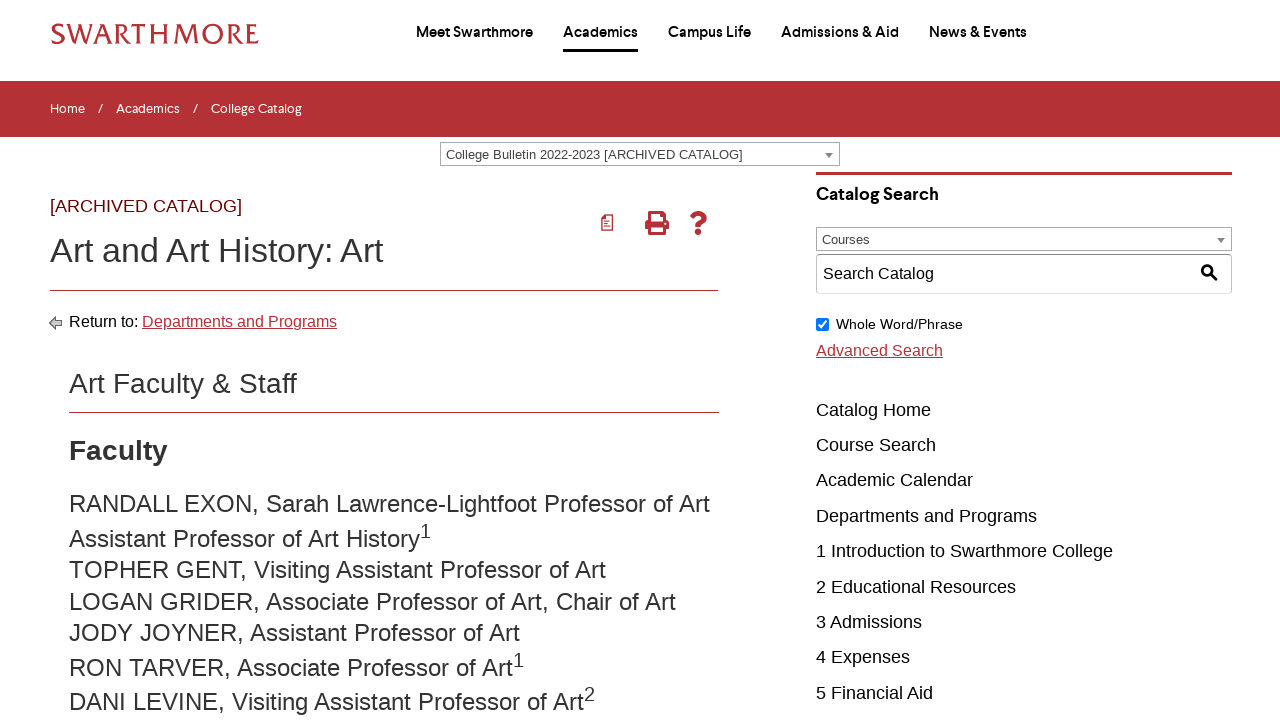